Tests window handling functionality by verifying page text and title, clicking a link to open a new window, and verifying the new window opens correctly

Starting URL: https://the-internet.herokuapp.com/windows

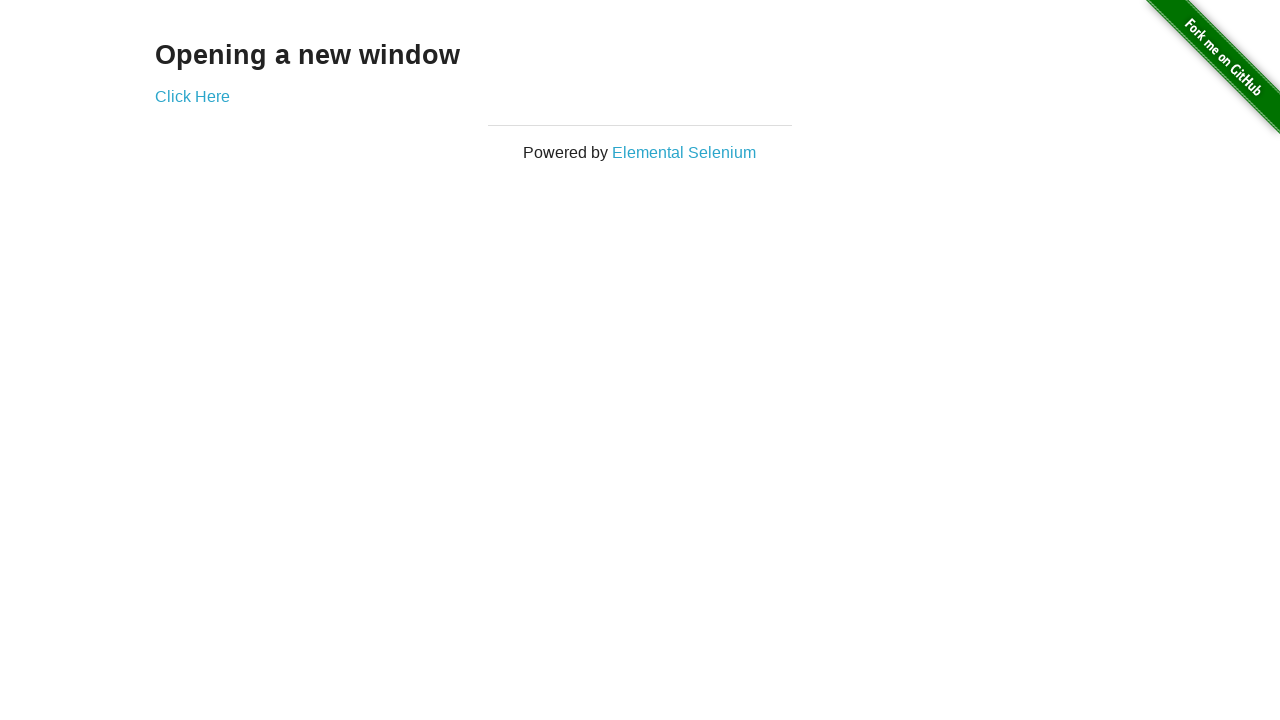

Verified heading text is 'Opening a new window'
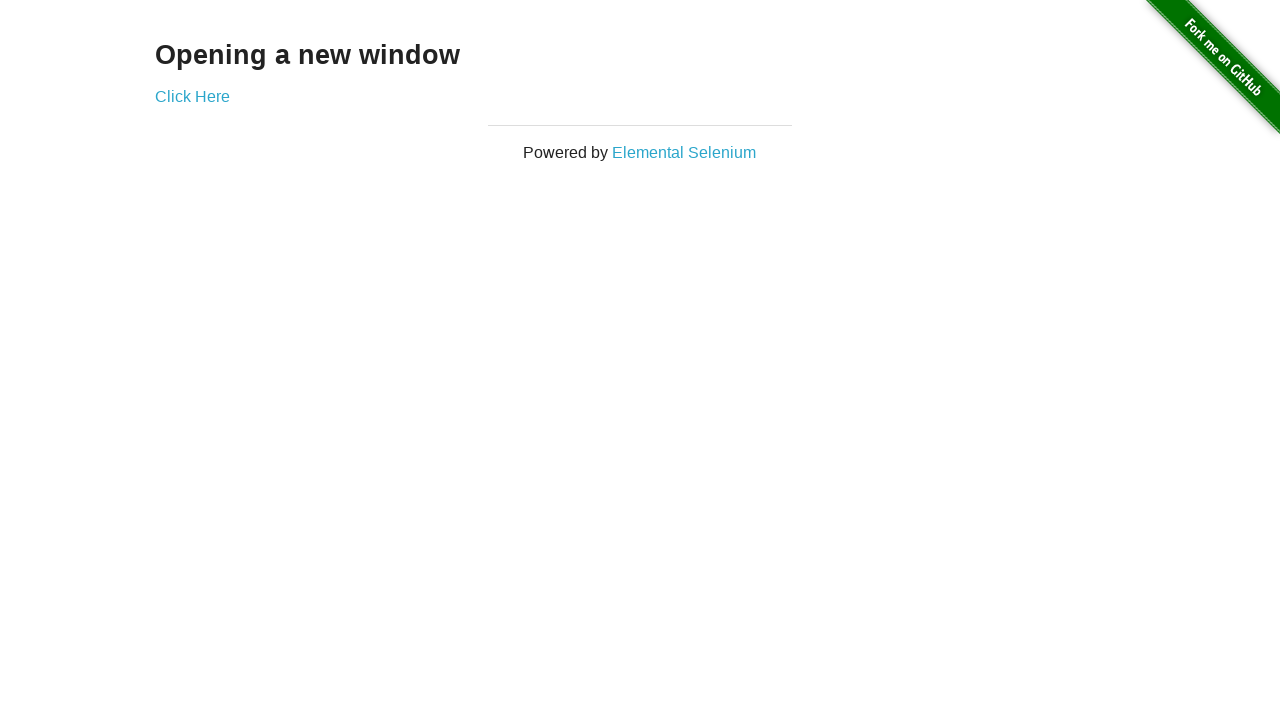

Verified page title is 'The Internet'
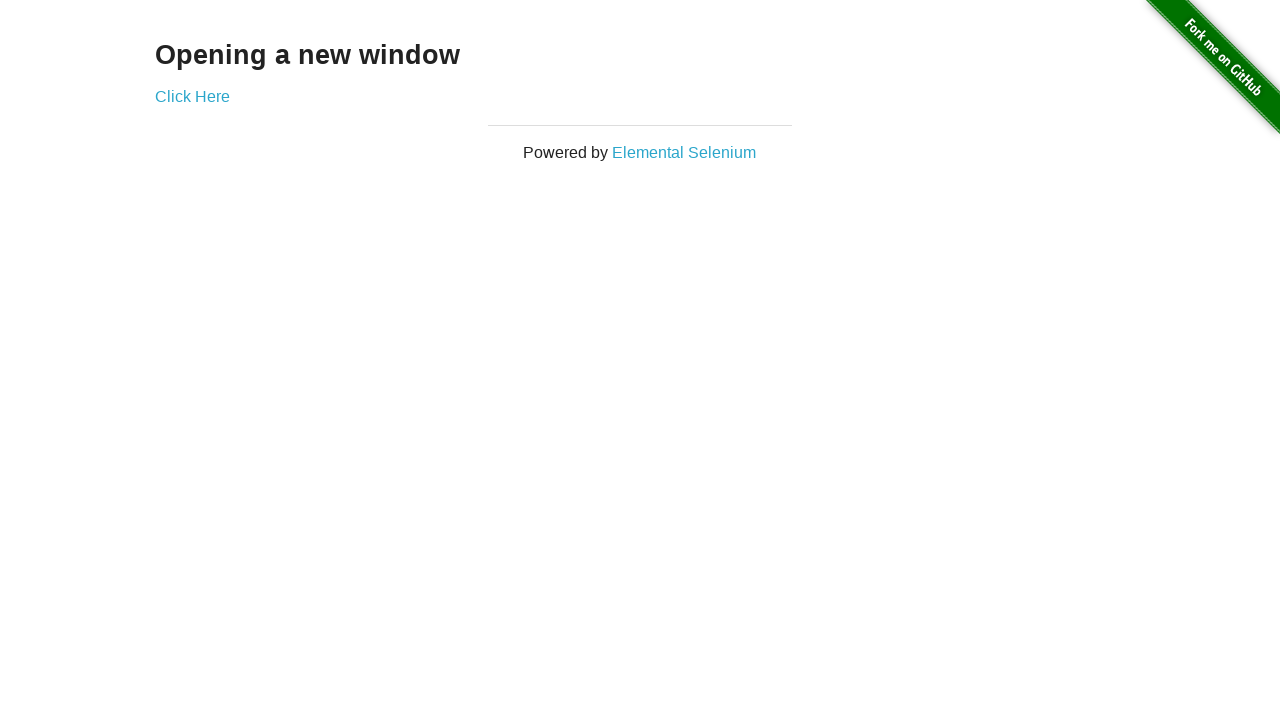

Clicked 'Click Here' link to open new window at (192, 96) on text=Click Here
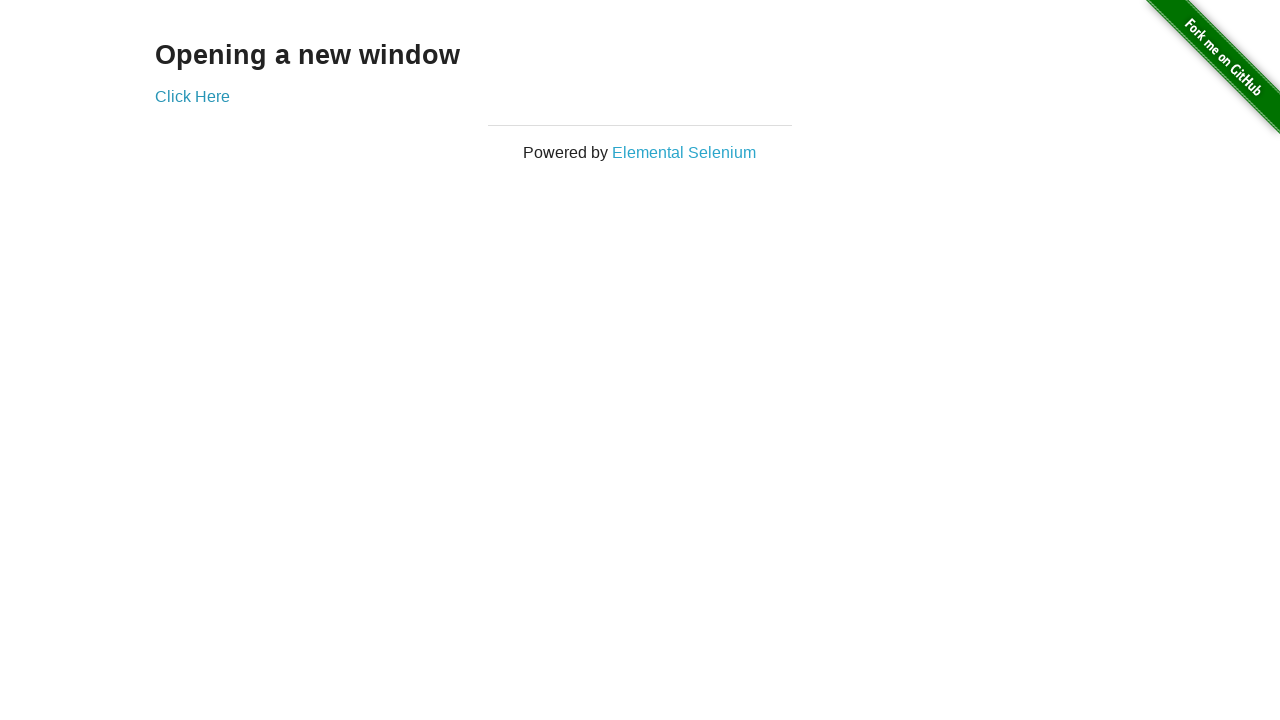

Captured new window/page object
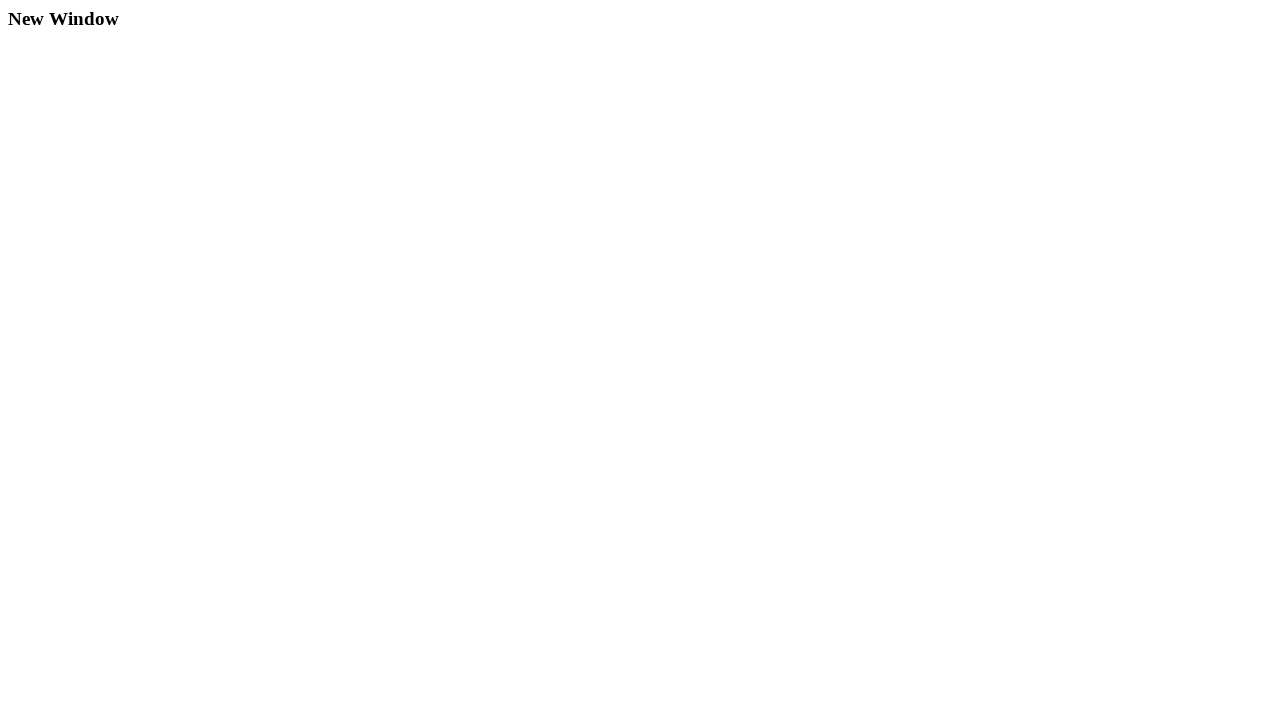

New page loaded successfully
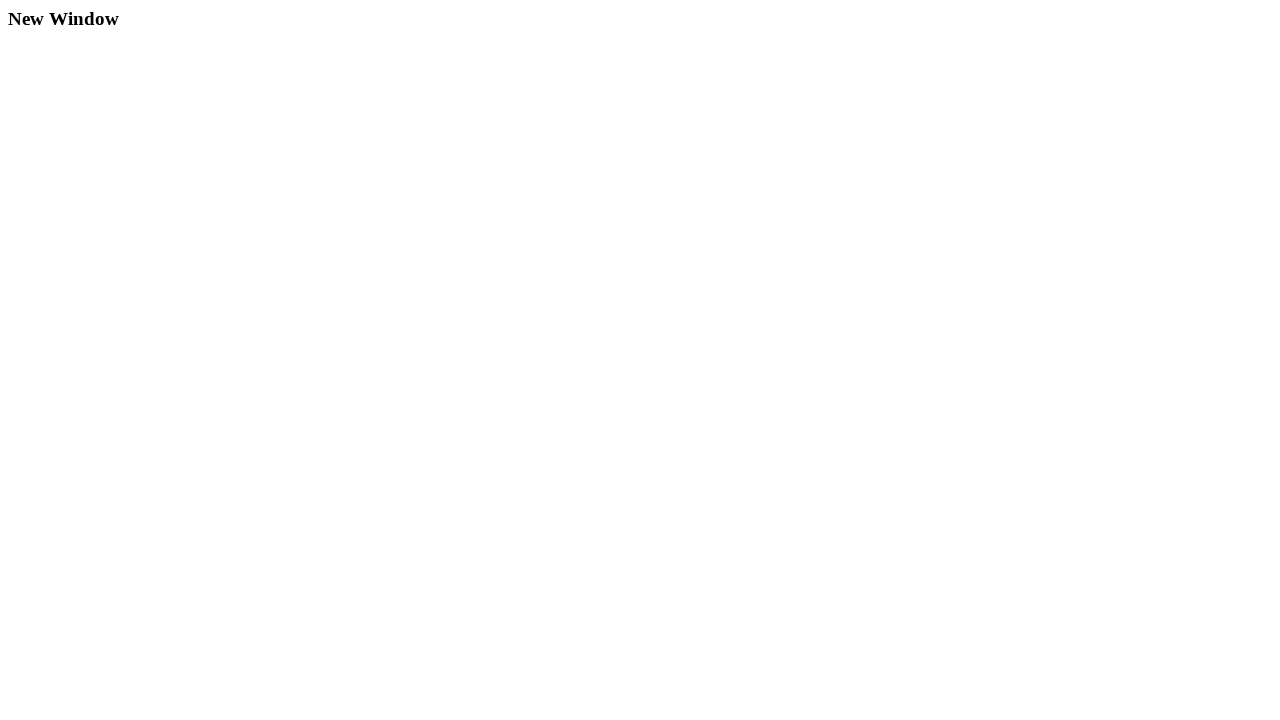

Verified new window title is 'New Window'
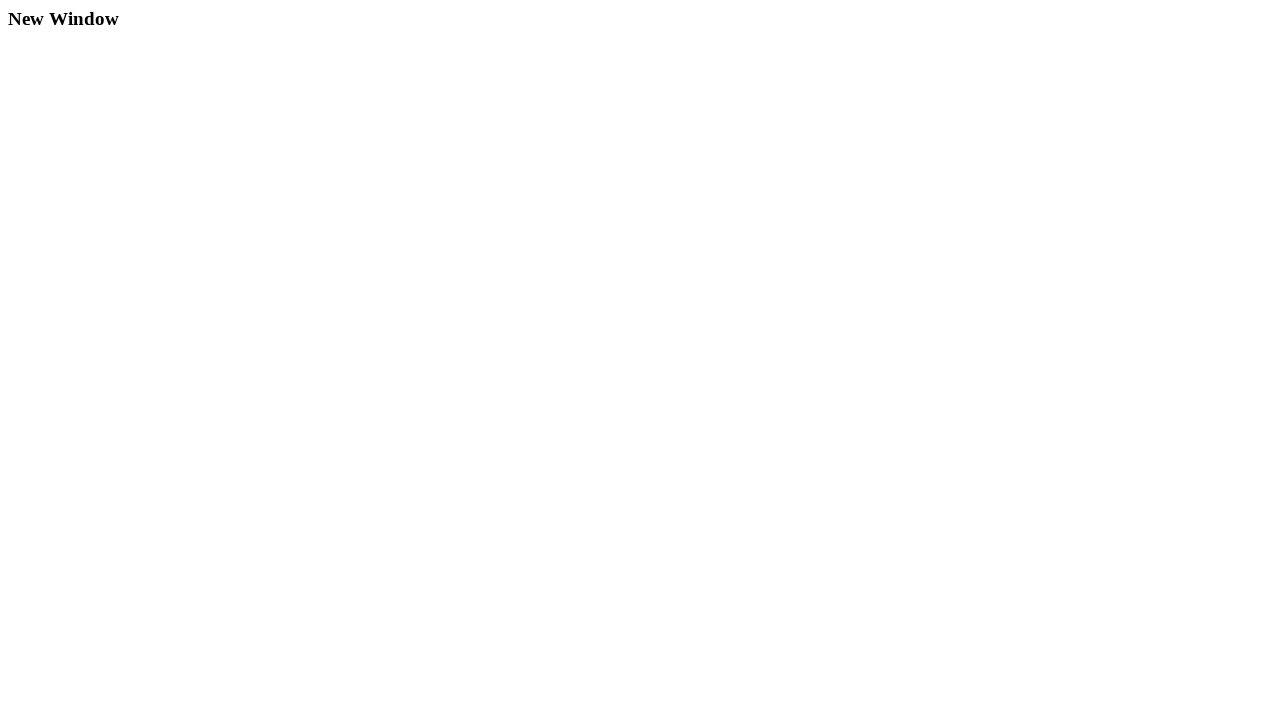

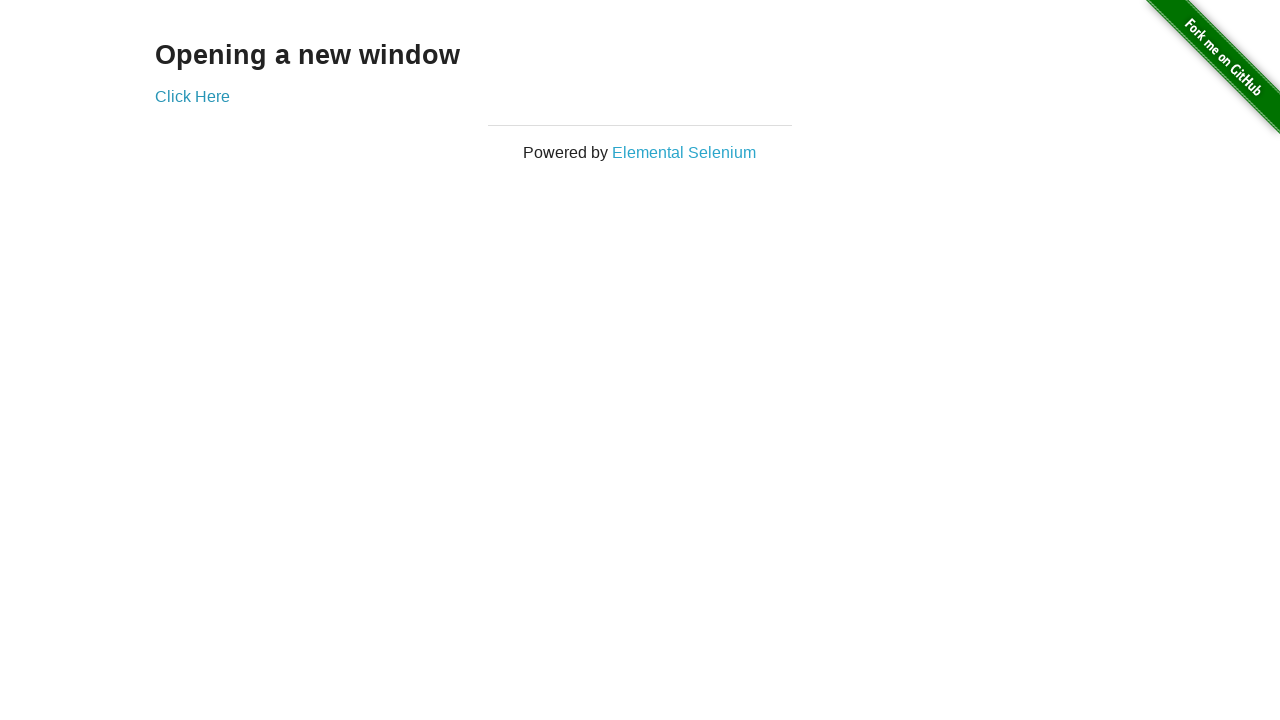